Tests checkbox selection by clicking on a checkbox and verifying it becomes selected

Starting URL: https://testpages.herokuapp.com/styled/basic-html-form-test.html

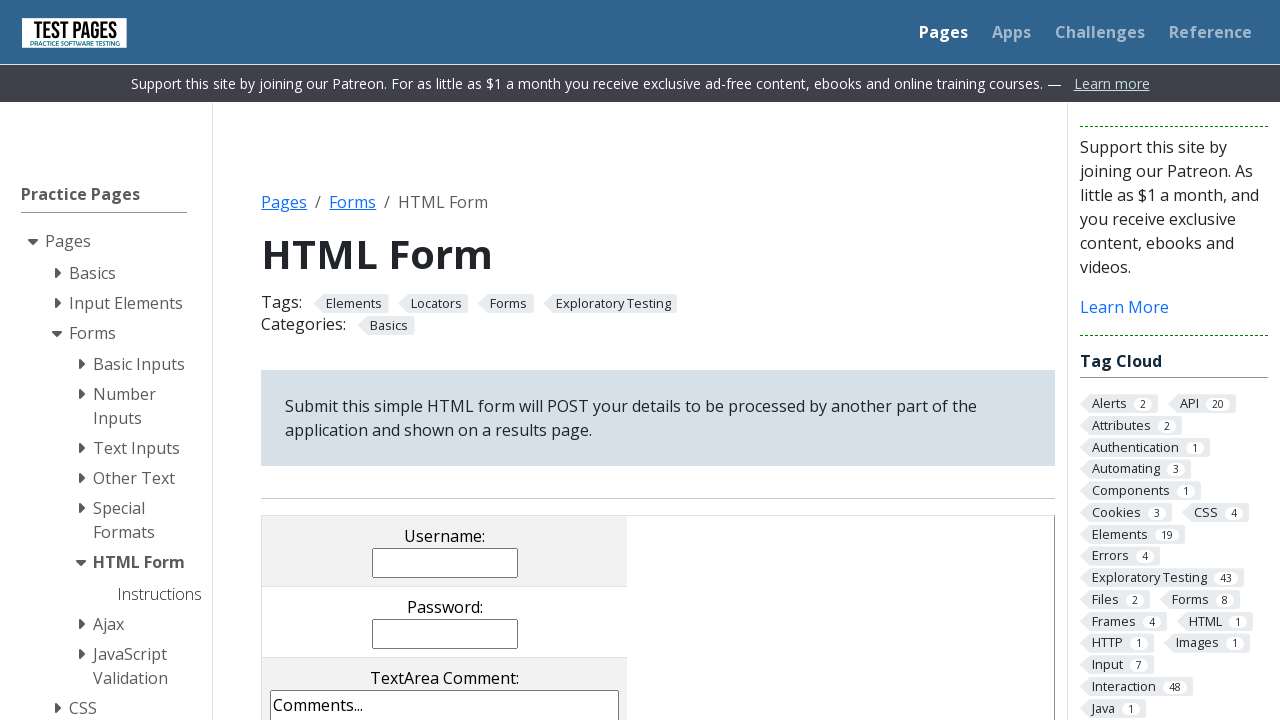

Navigated to basic HTML form test page
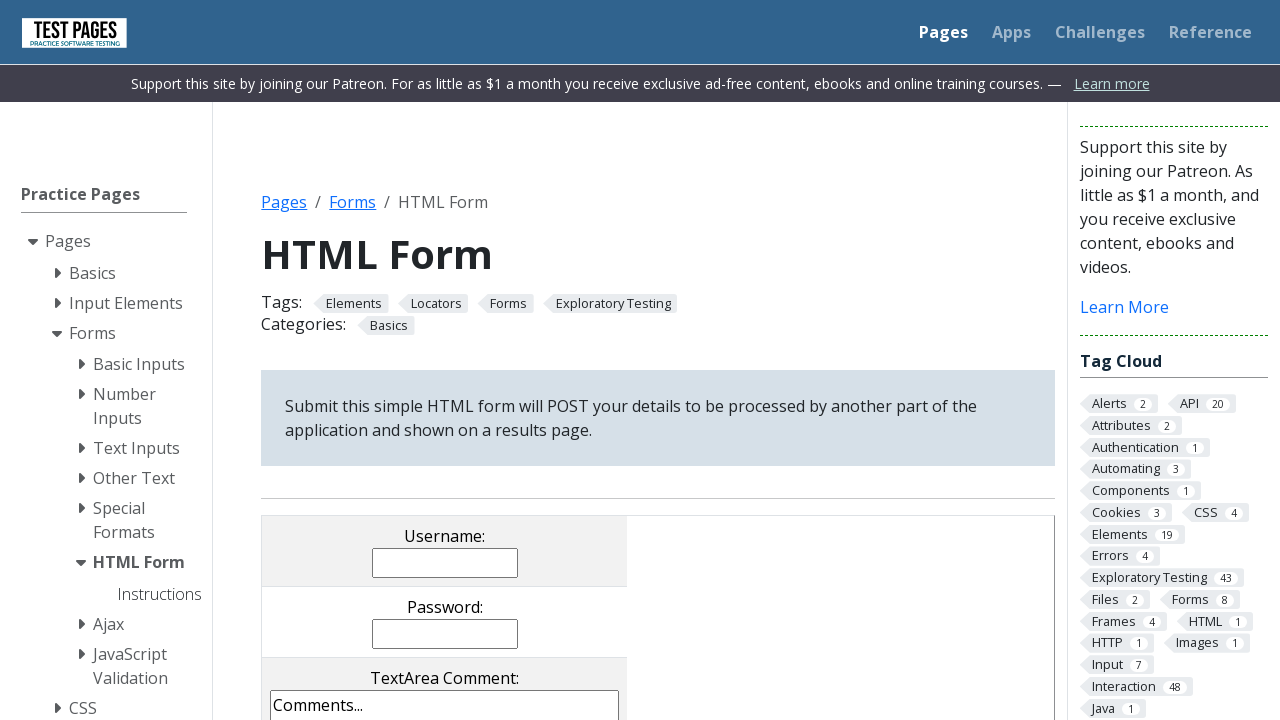

Clicked on the first checkbox at (299, 360) on input[name='checkboxes[]']:first-of-type
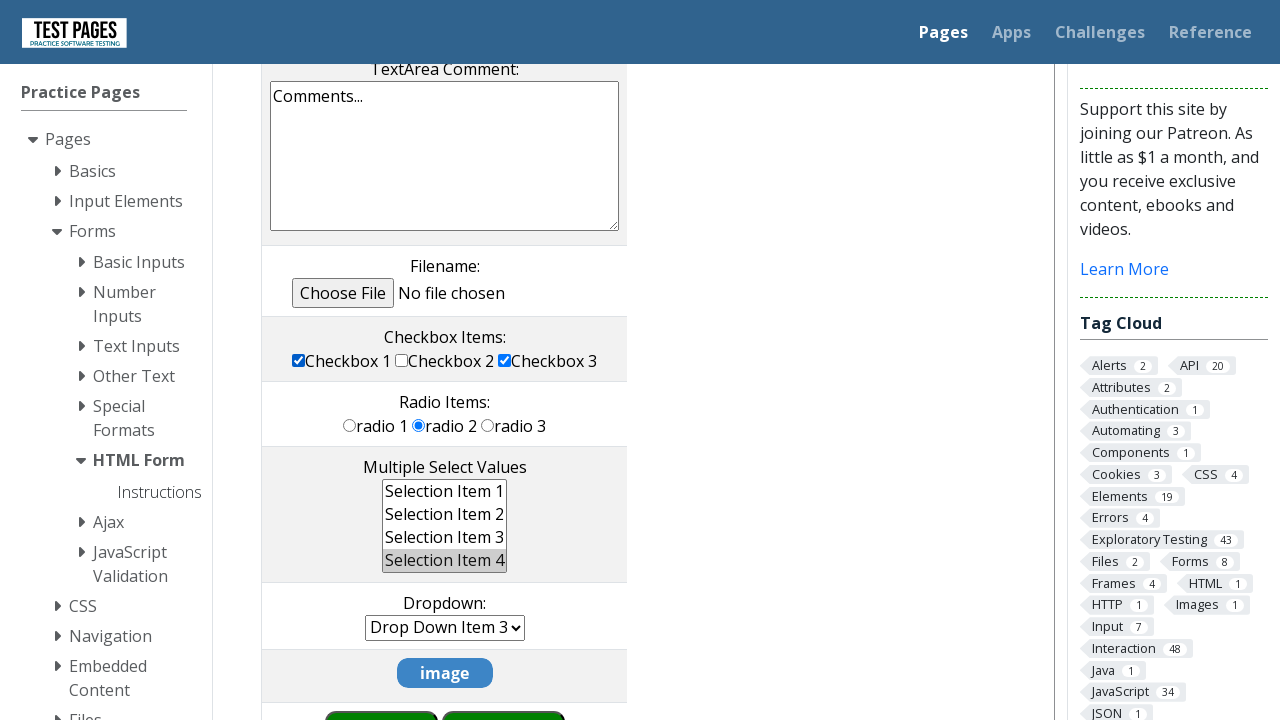

Verified that the first checkbox is selected
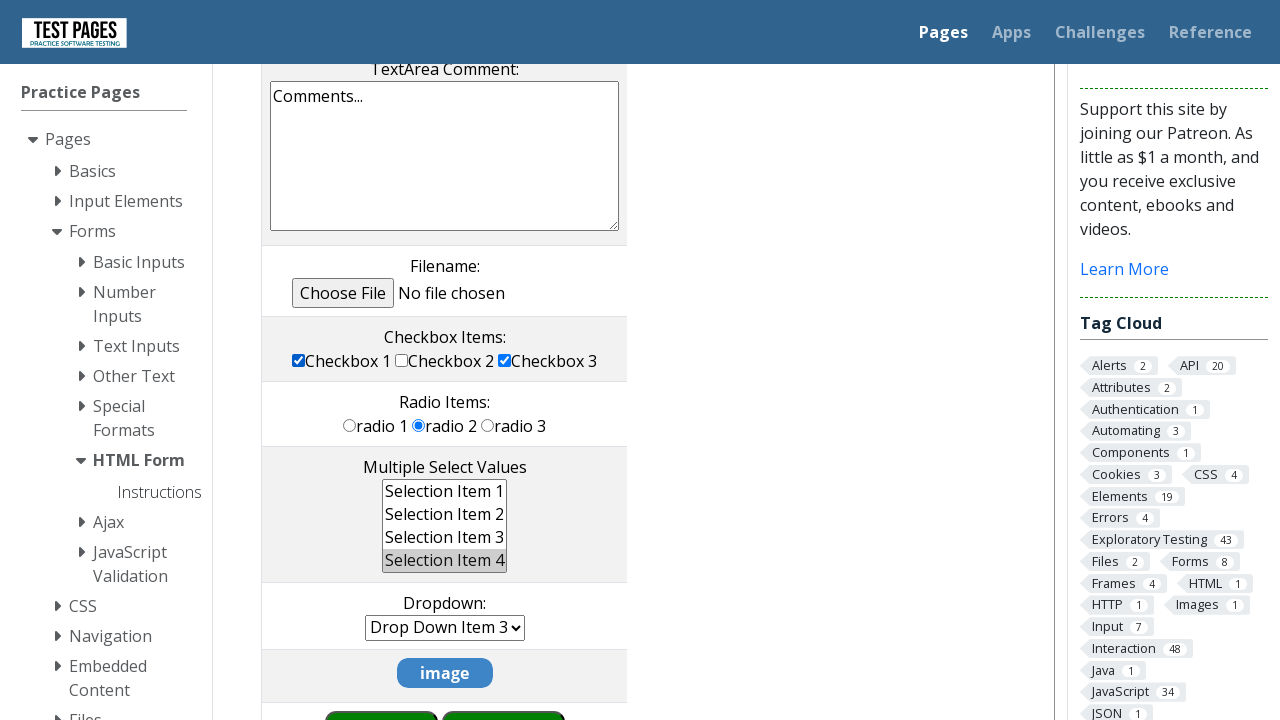

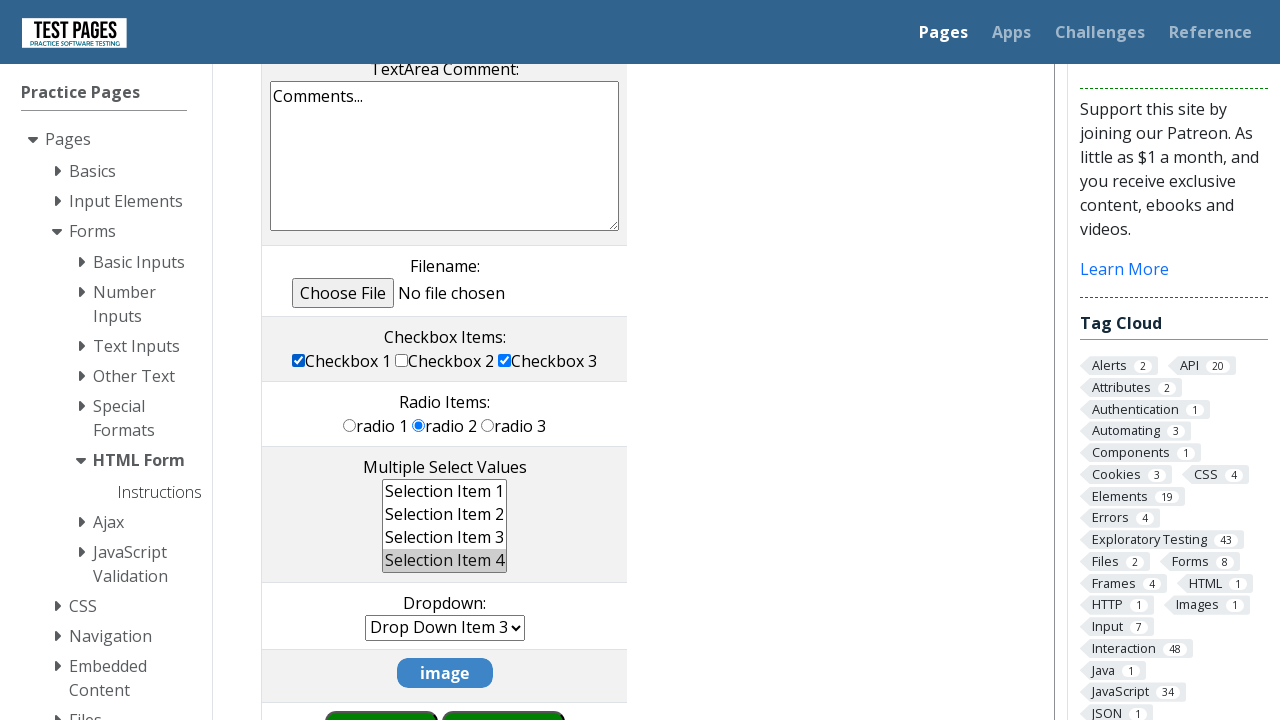